Tests Portfolio Simulator V2 basic operations by clicking the Add Event button and verifying a new row is added to the timeline table.

Starting URL: https://frameworkrealestatesolutions.com/portfolio-simulator-v2.html

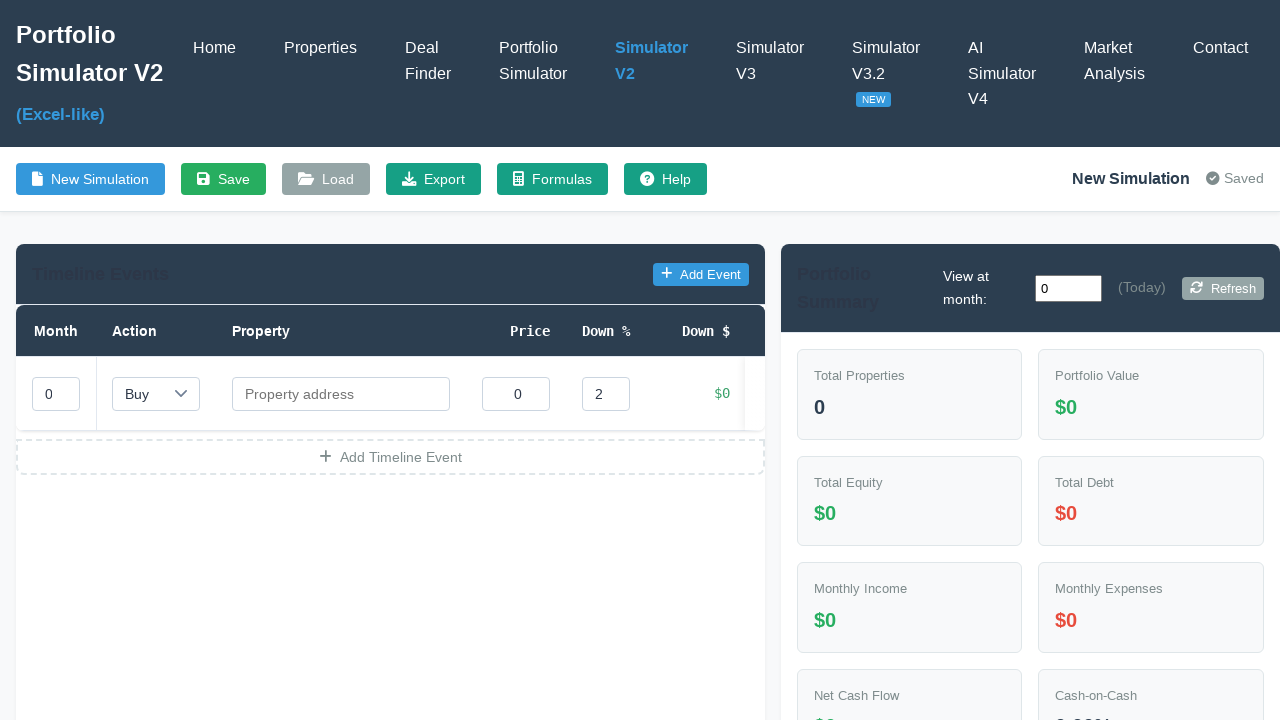

Portfolio Simulator V2 page loaded with network idle
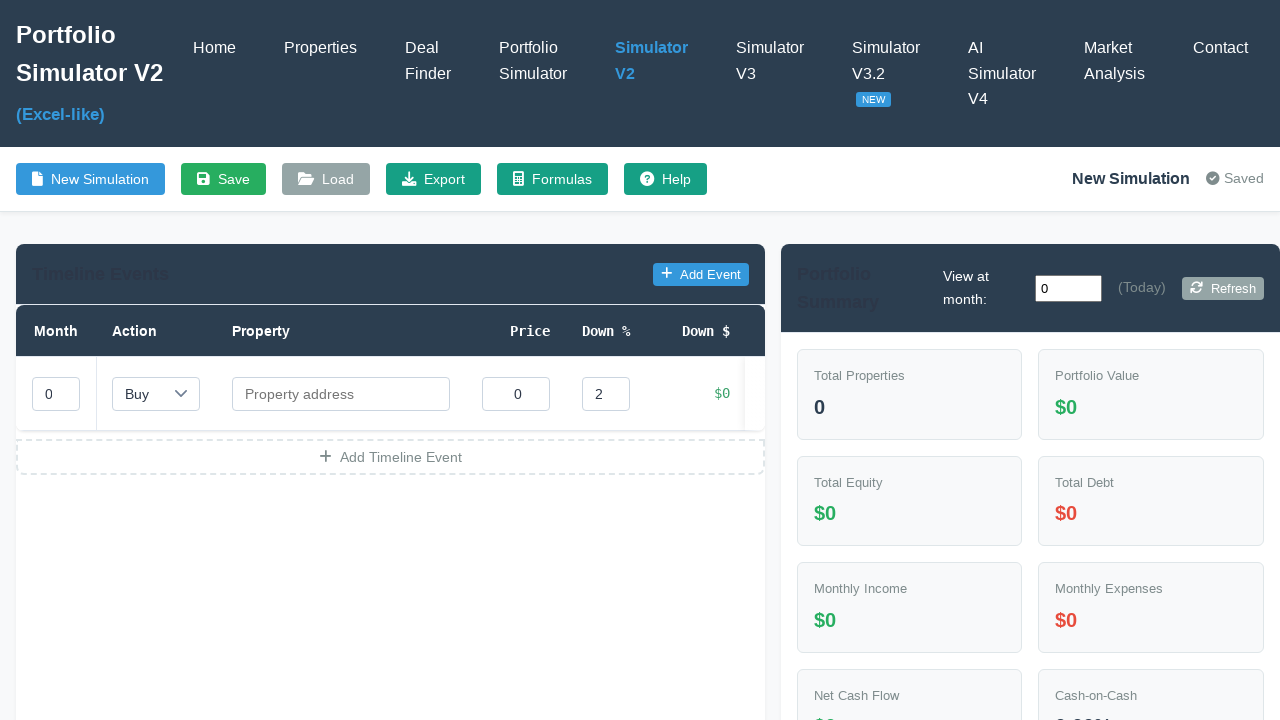

Add Event button became visible
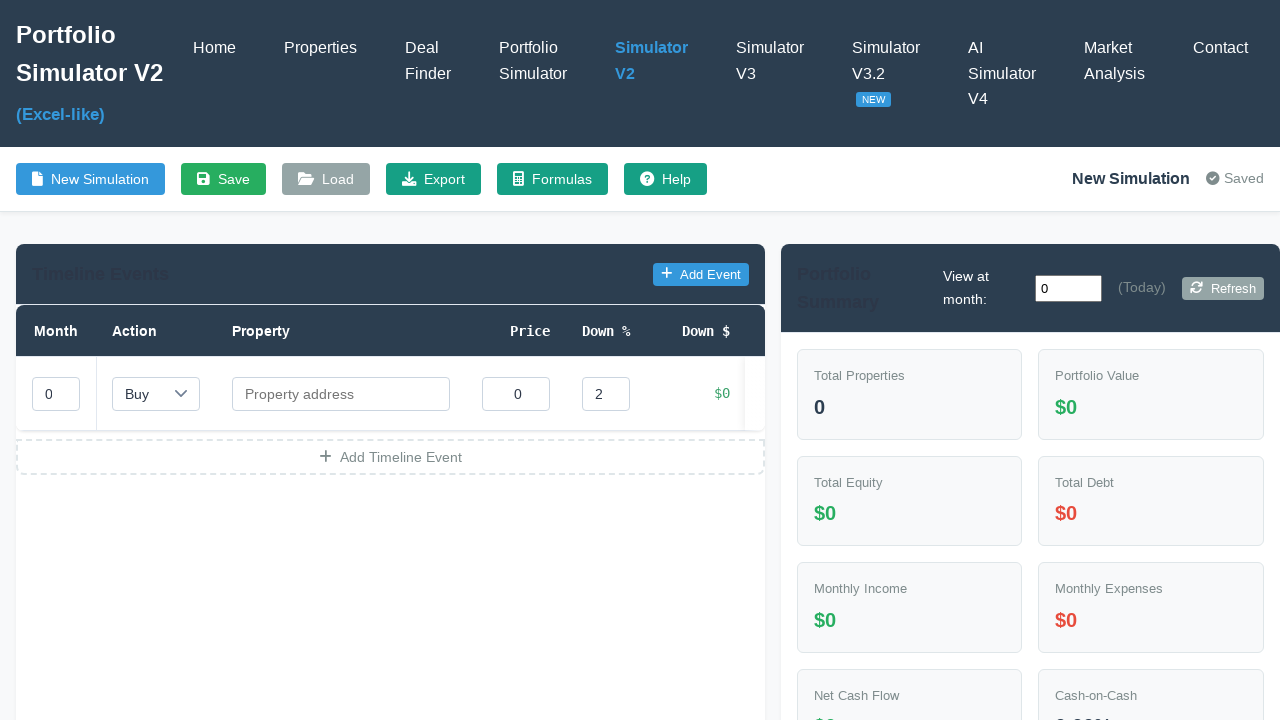

Clicked Add Event button at (701, 274) on button:has-text("Add Event")
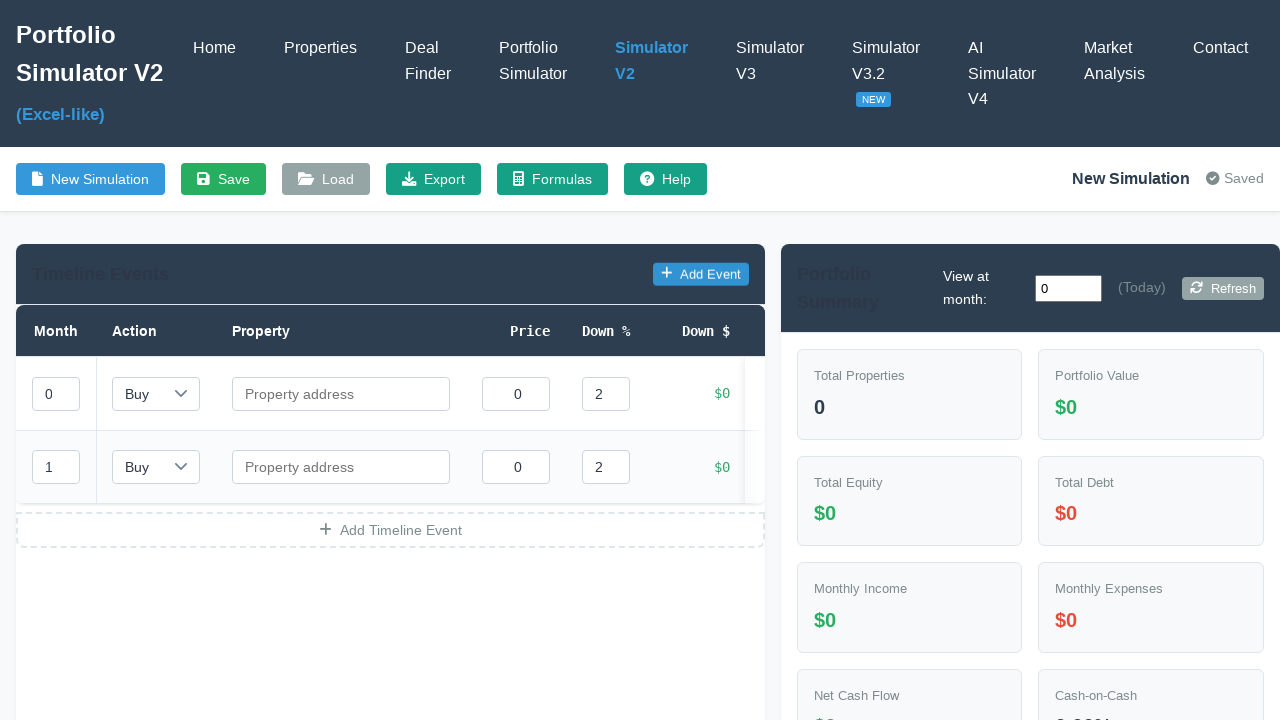

Waited 500ms for UI to update after clicking Add Event
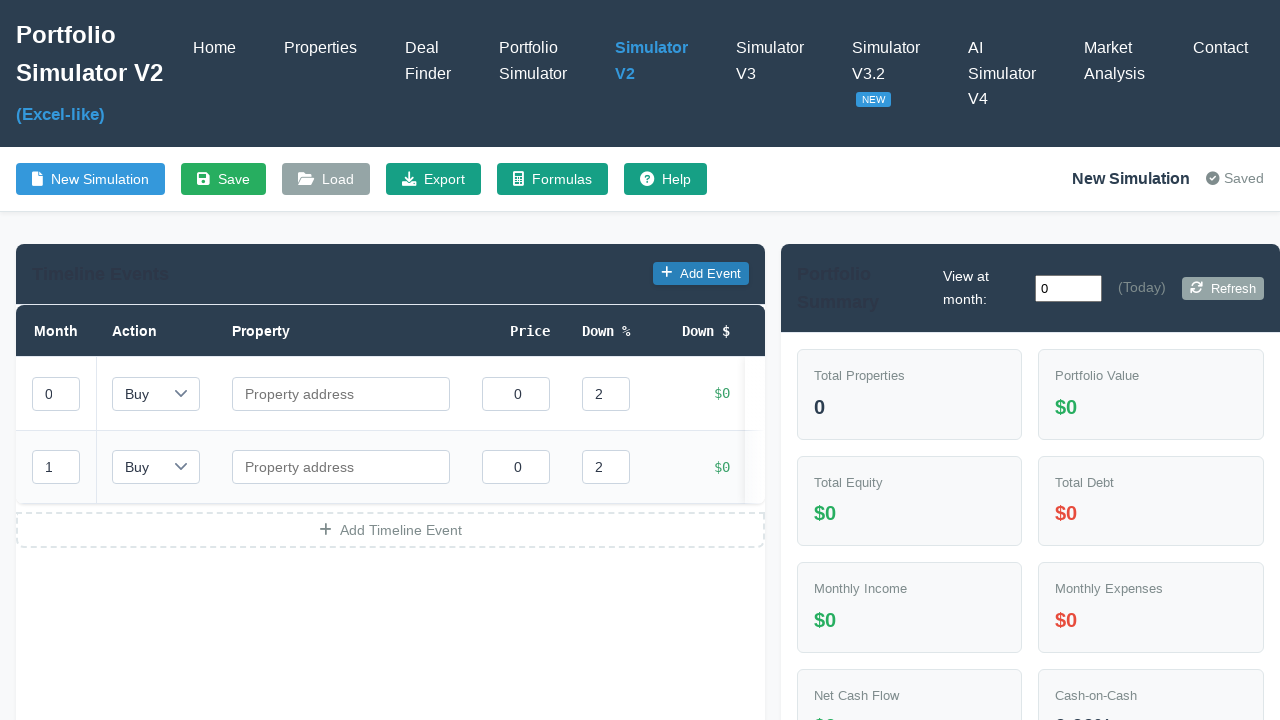

New row successfully added to timeline table
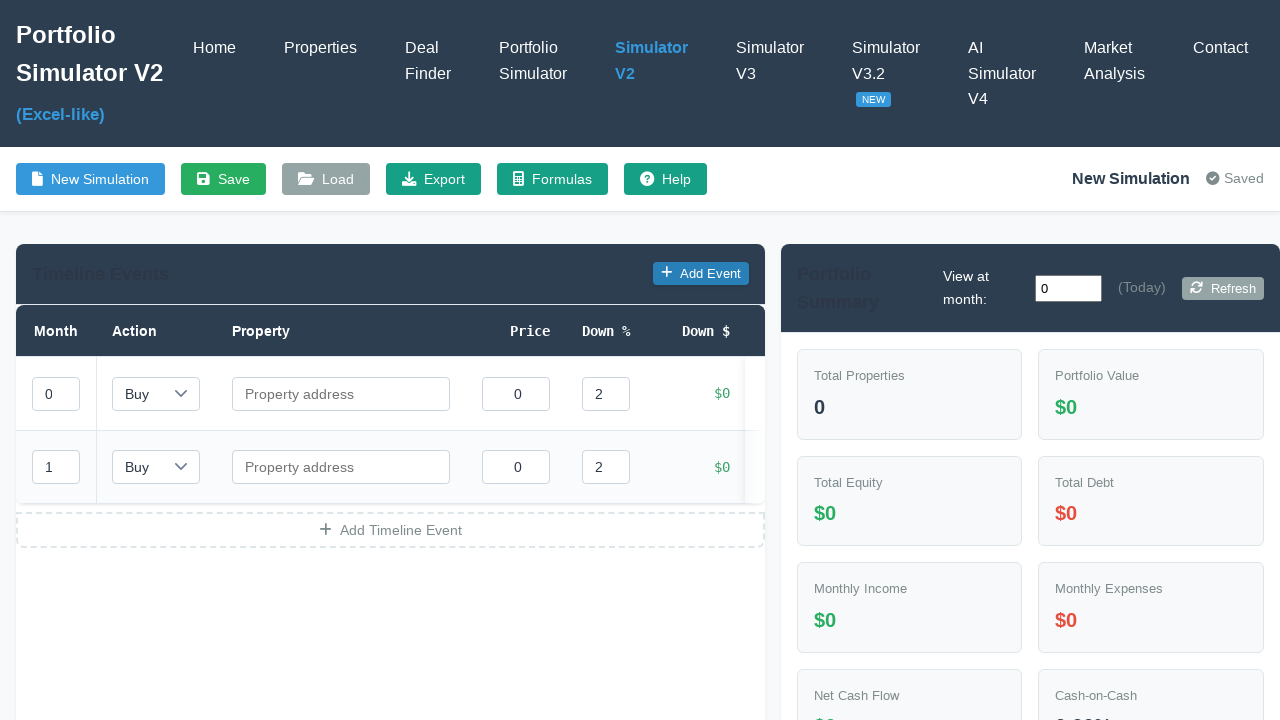

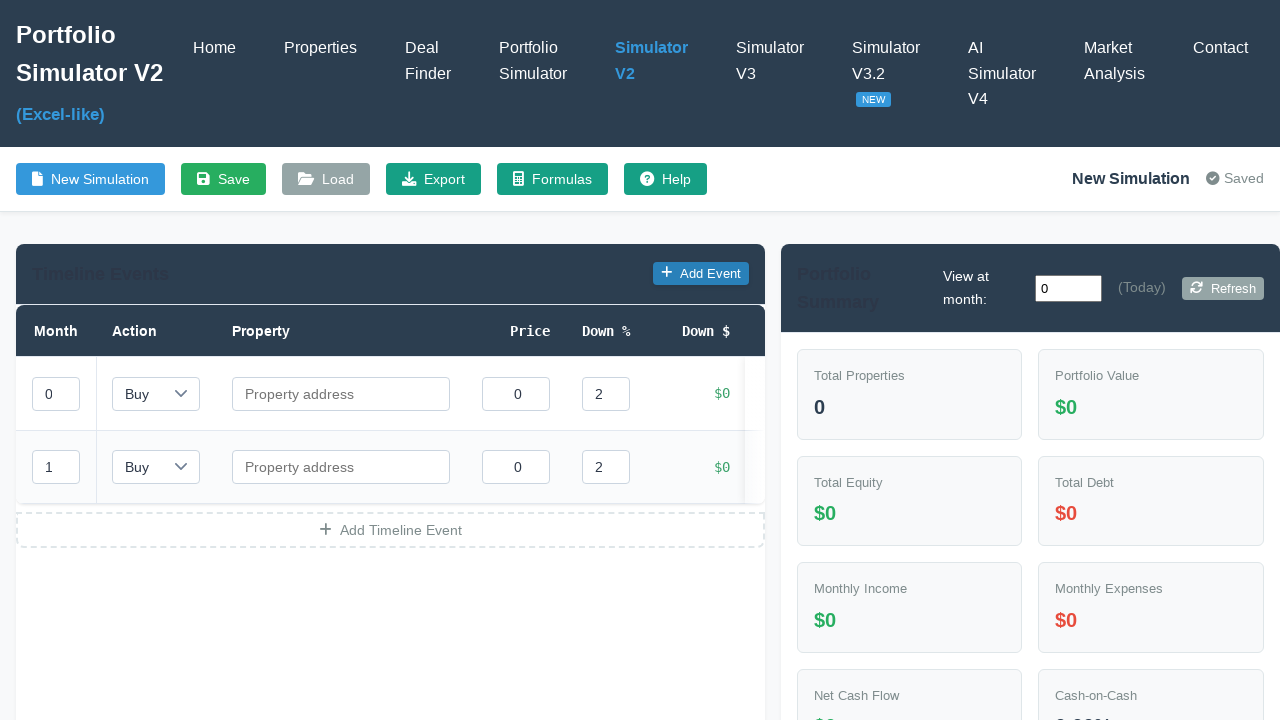